Tests double-click functionality on a square element within an iframe

Starting URL: https://api.jquery.com/dblclick/

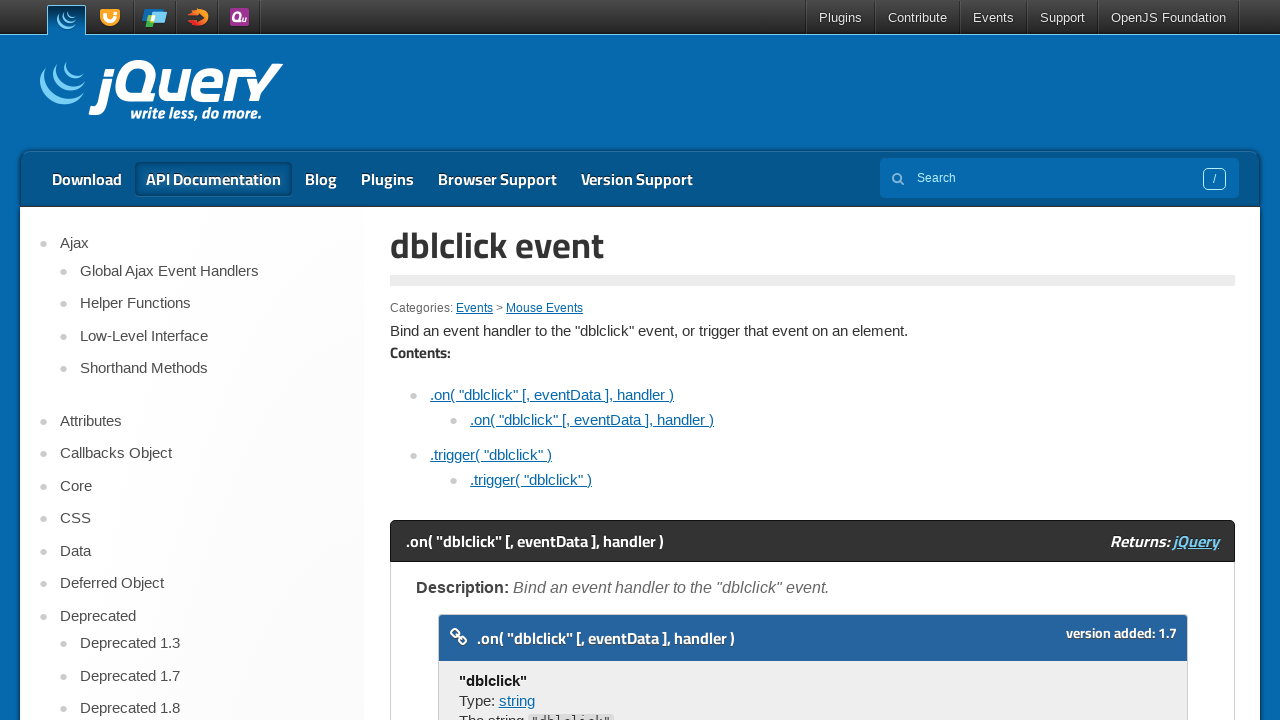

Located and switched to the first iframe
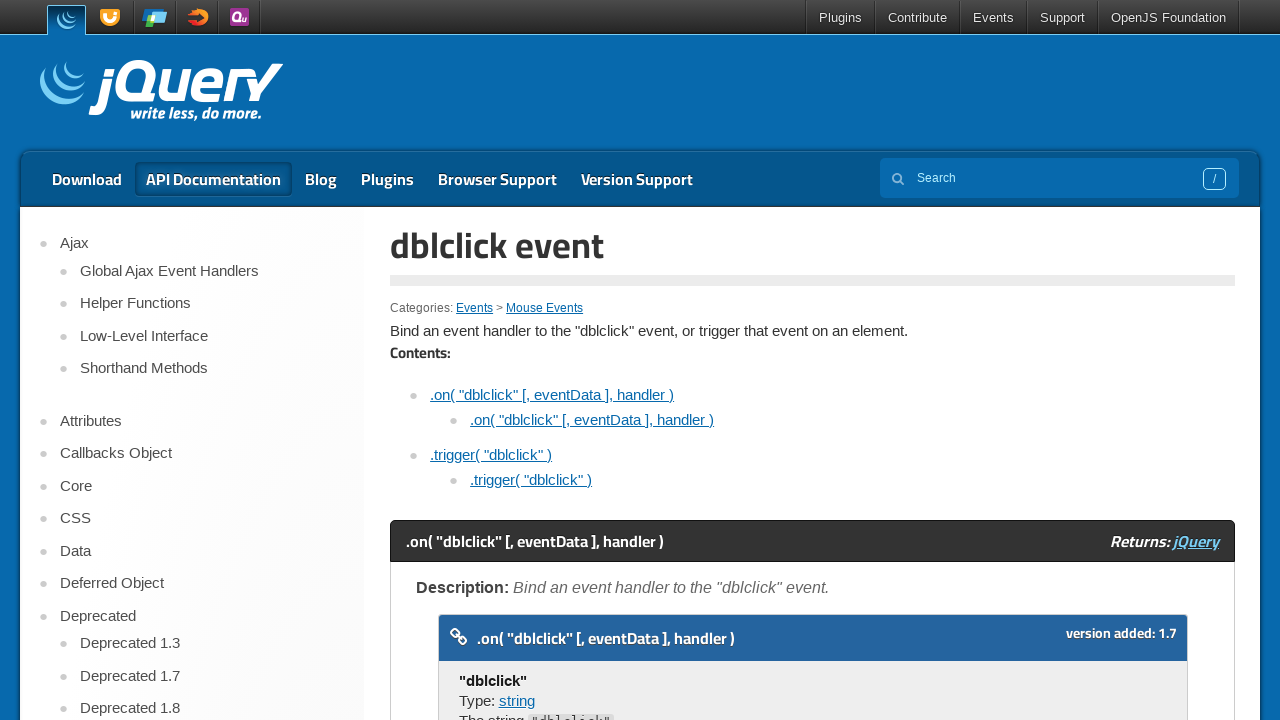

Double-clicked on the square element within the iframe at (478, 360) on iframe >> nth=0 >> internal:control=enter-frame >> xpath=/html/body/div
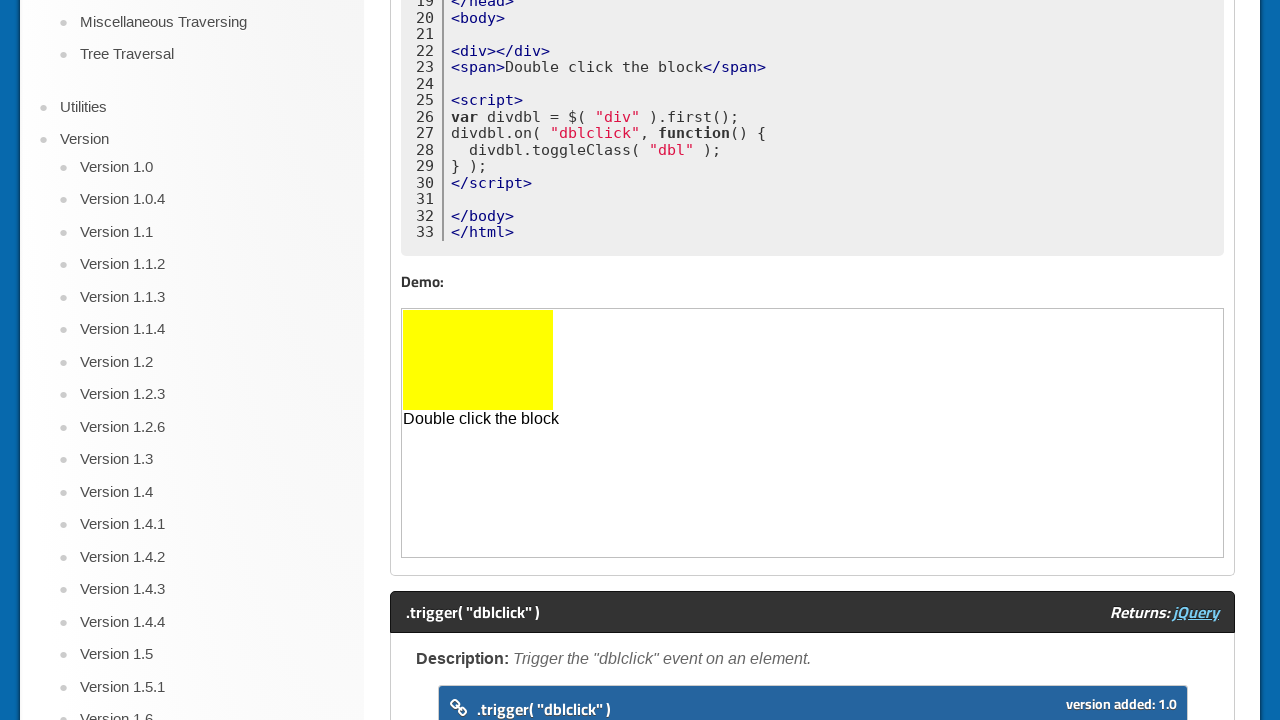

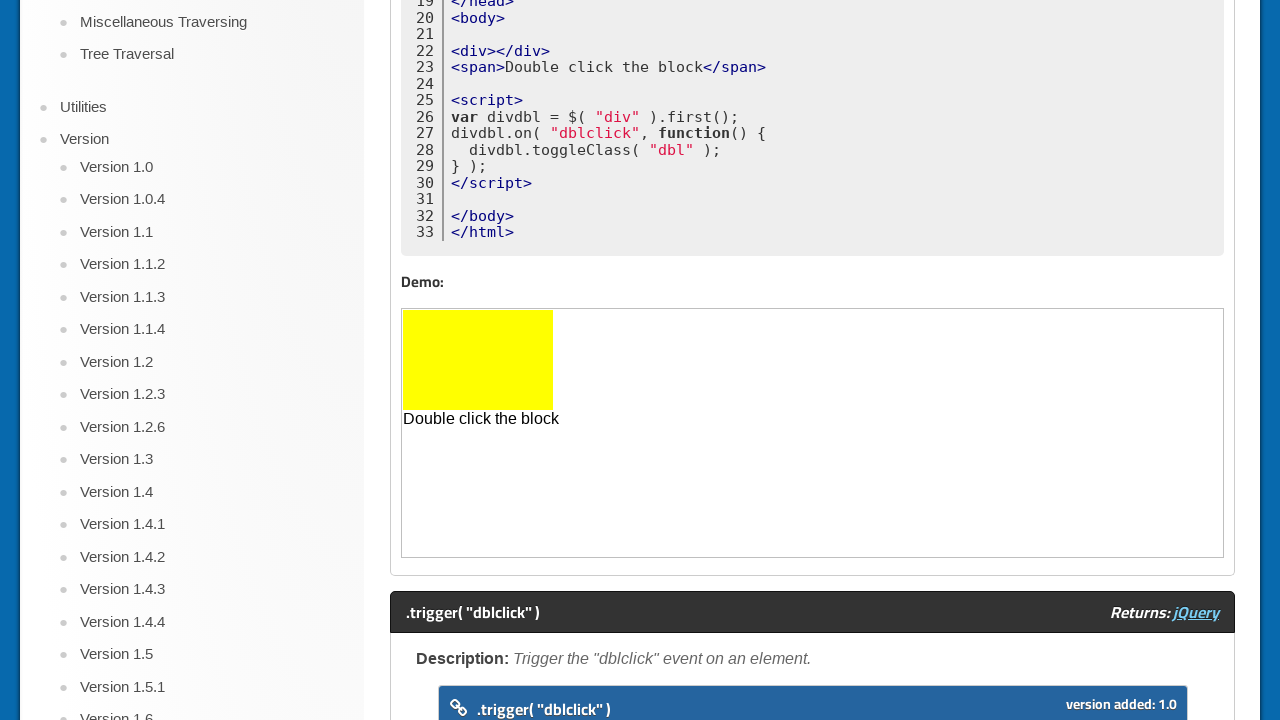